Tests that Clear completed button is hidden when there are no completed items

Starting URL: https://demo.playwright.dev/todomvc

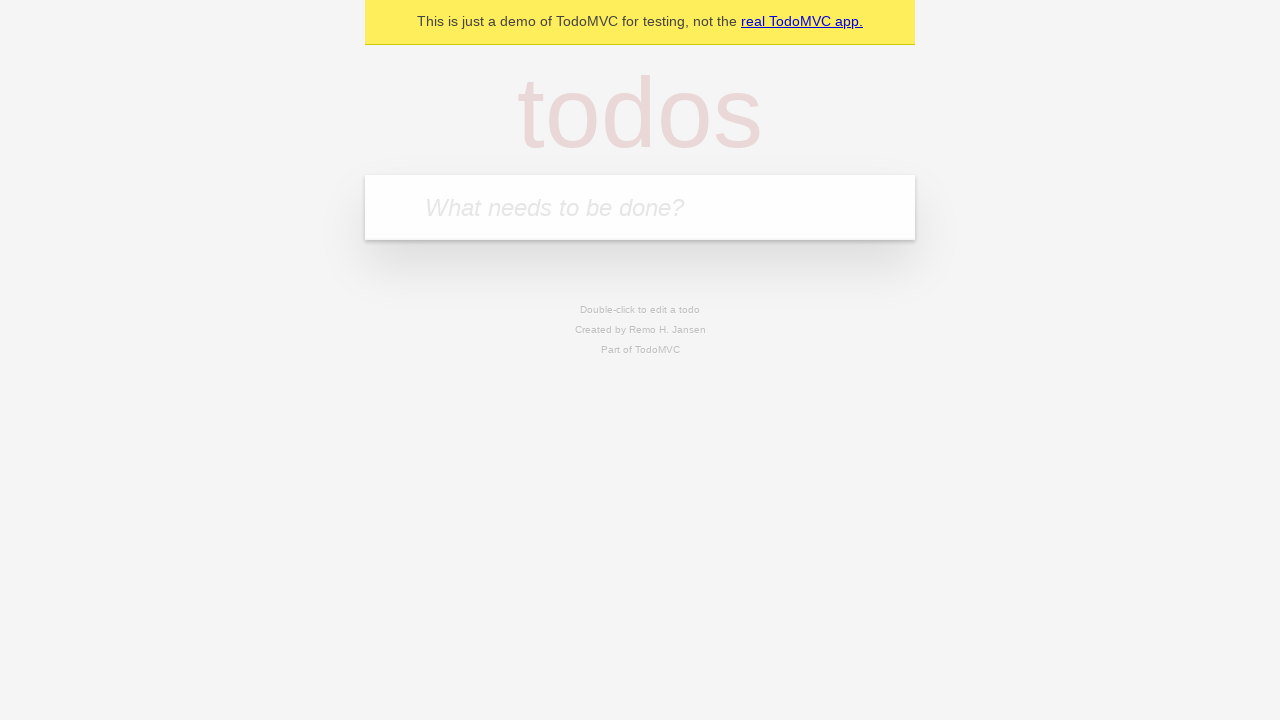

Filled todo input field with 'buy some cheese' on internal:attr=[placeholder="What needs to be done?"i]
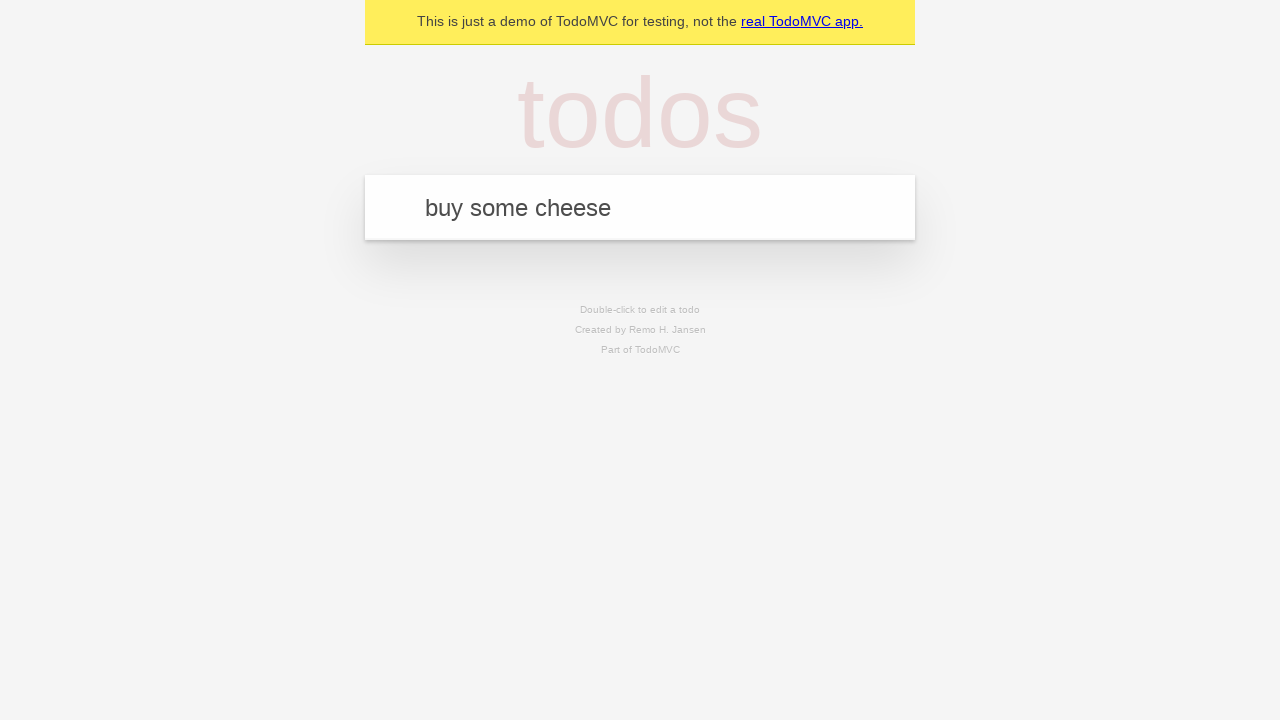

Pressed Enter to add todo 'buy some cheese' on internal:attr=[placeholder="What needs to be done?"i]
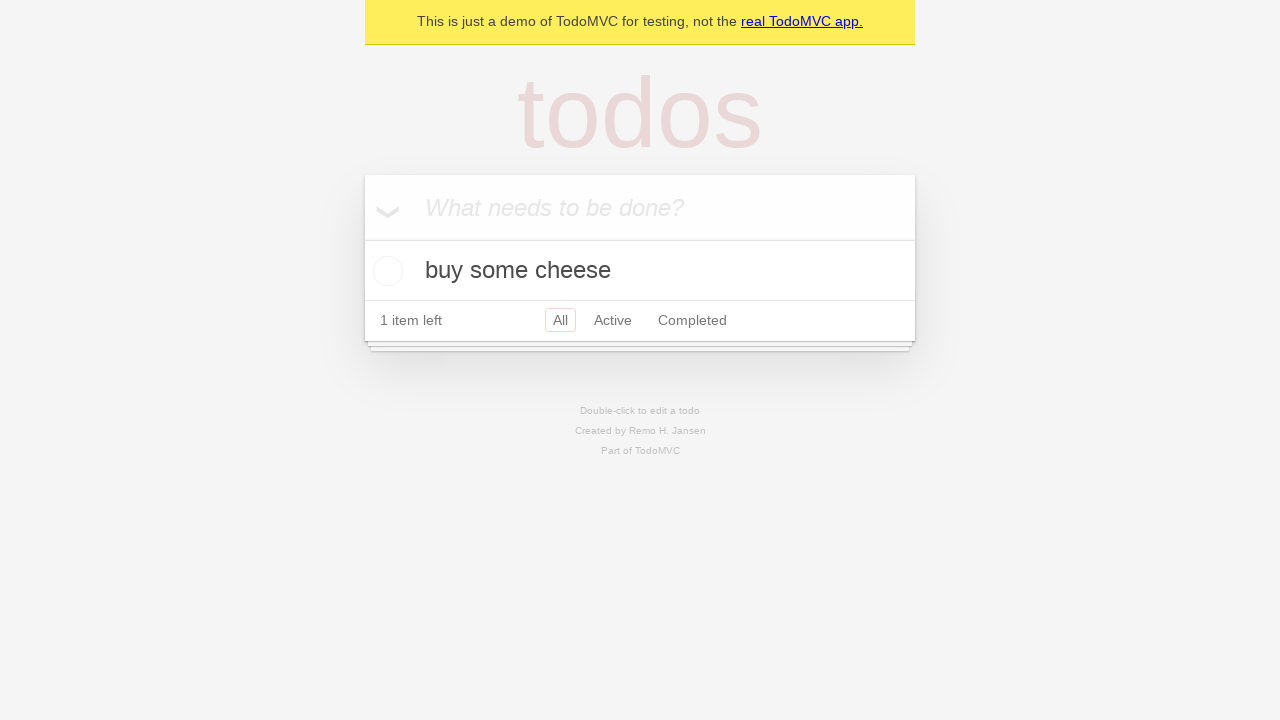

Filled todo input field with 'feed the cat' on internal:attr=[placeholder="What needs to be done?"i]
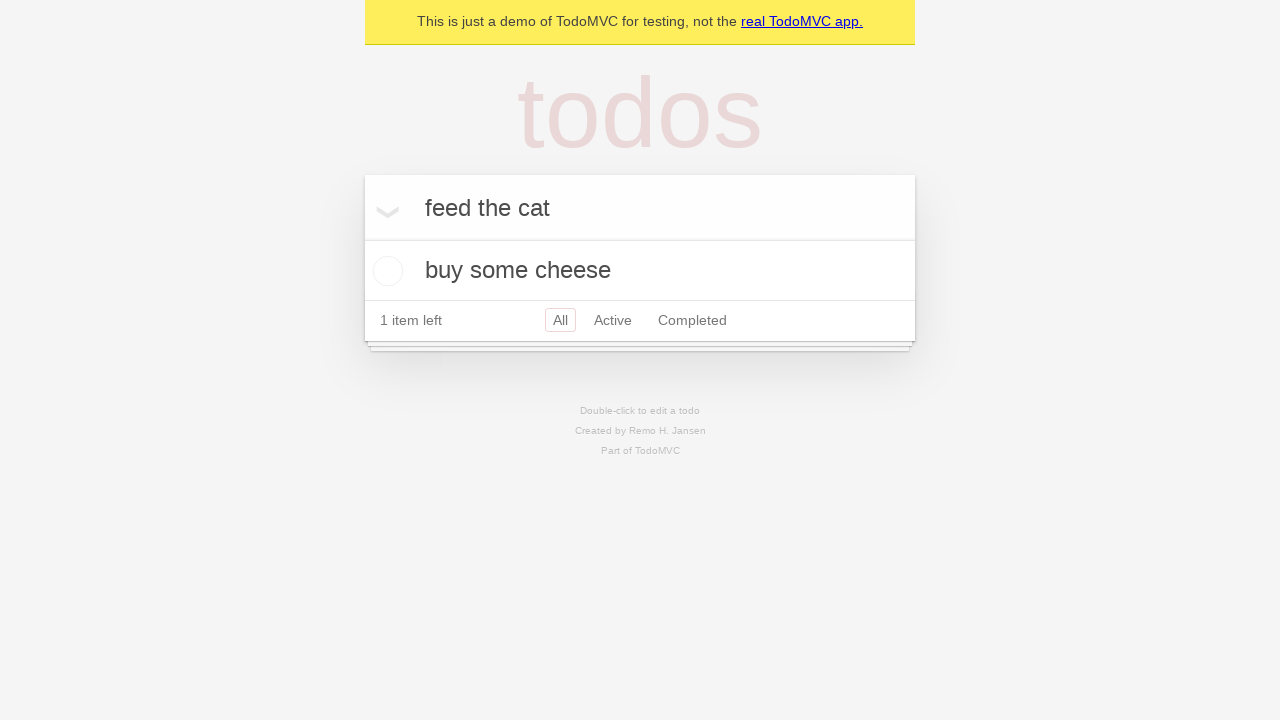

Pressed Enter to add todo 'feed the cat' on internal:attr=[placeholder="What needs to be done?"i]
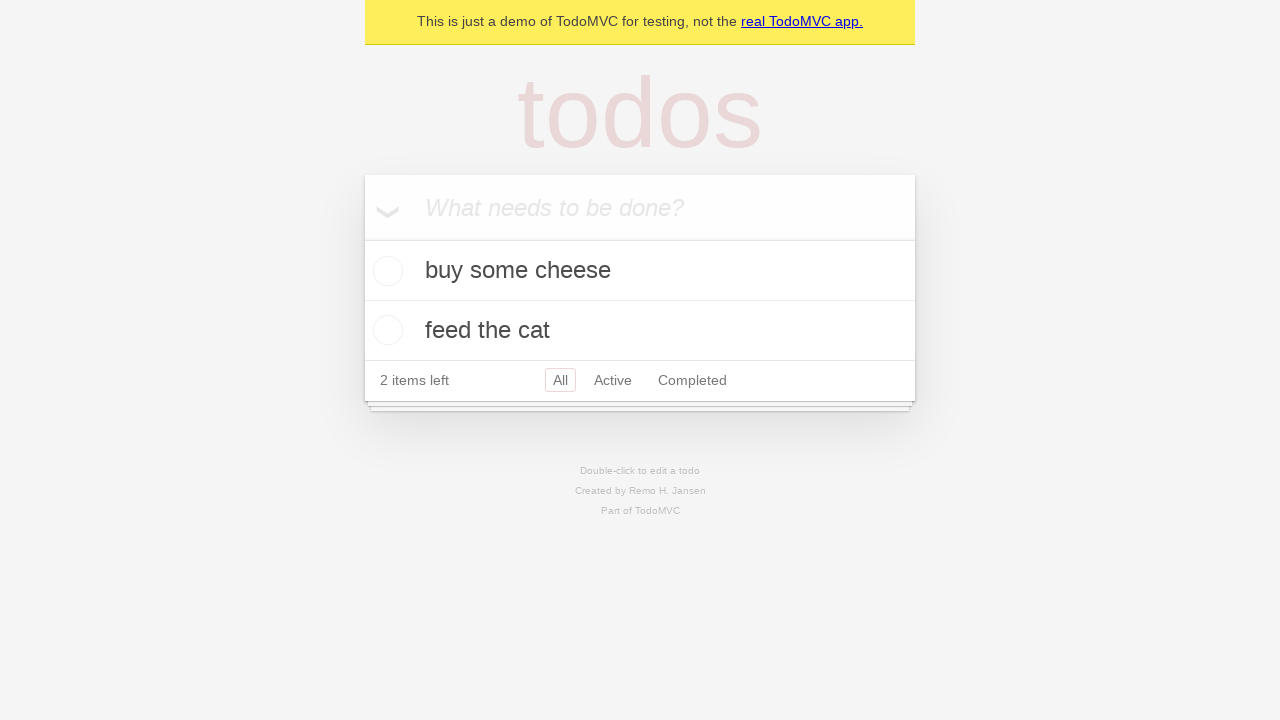

Filled todo input field with 'book a doctors appointment' on internal:attr=[placeholder="What needs to be done?"i]
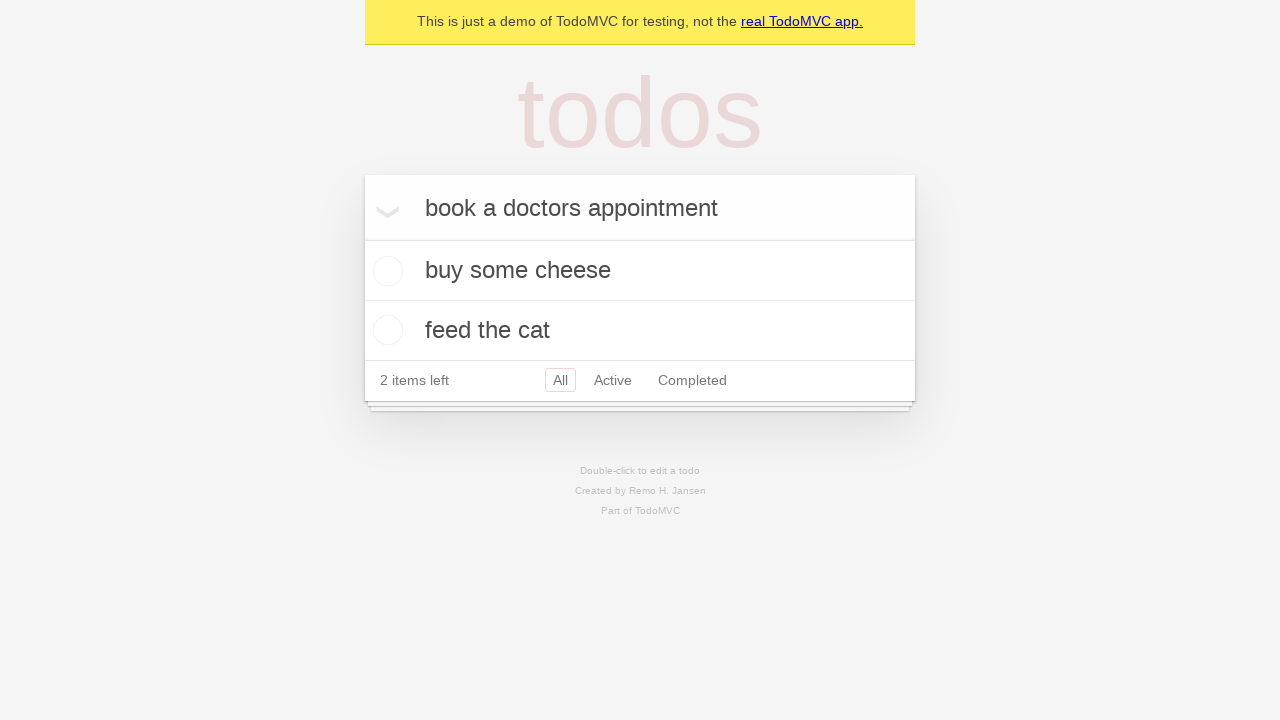

Pressed Enter to add todo 'book a doctors appointment' on internal:attr=[placeholder="What needs to be done?"i]
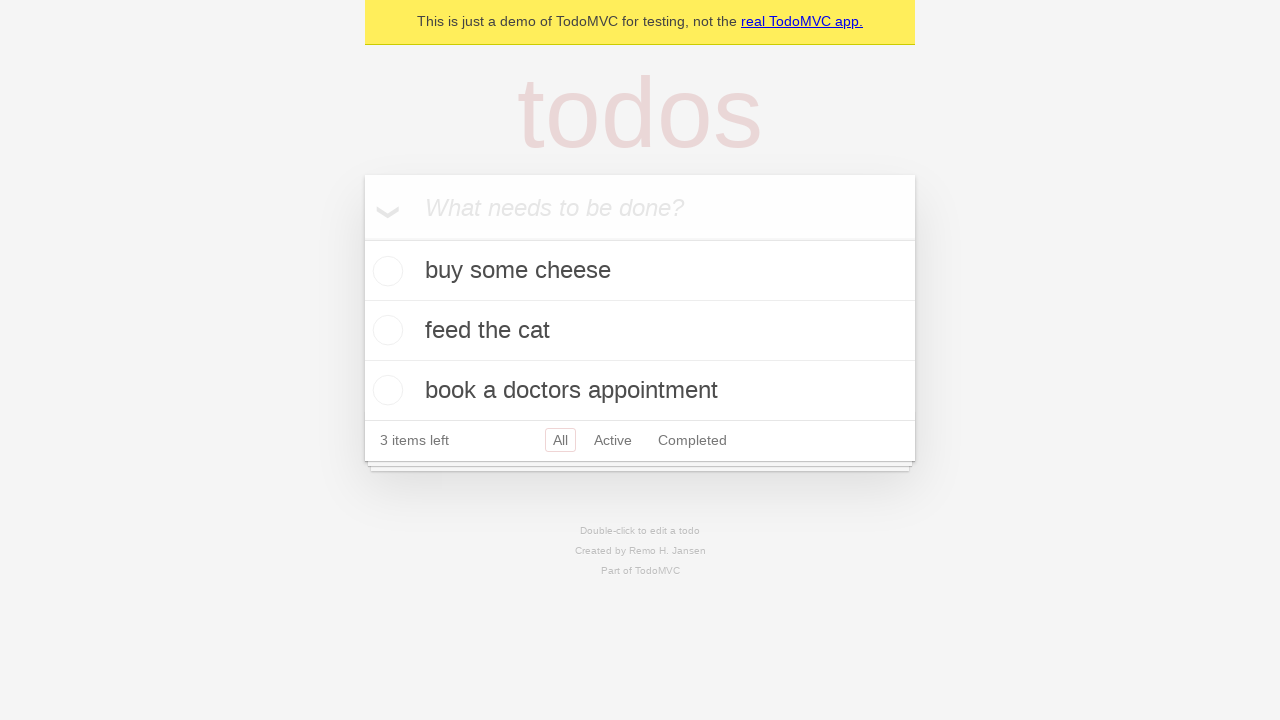

Checked the first todo item at (385, 271) on .todo-list li .toggle >> nth=0
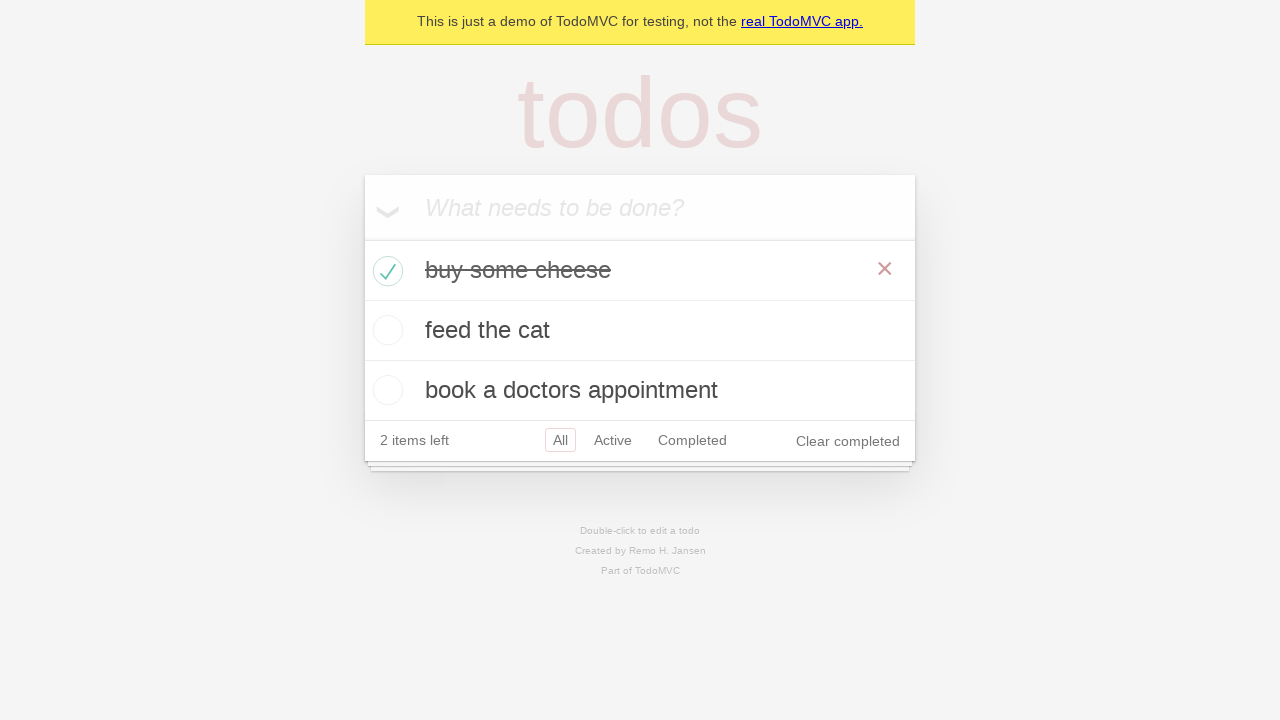

Clicked Clear completed button at (848, 441) on internal:role=button[name="Clear completed"i]
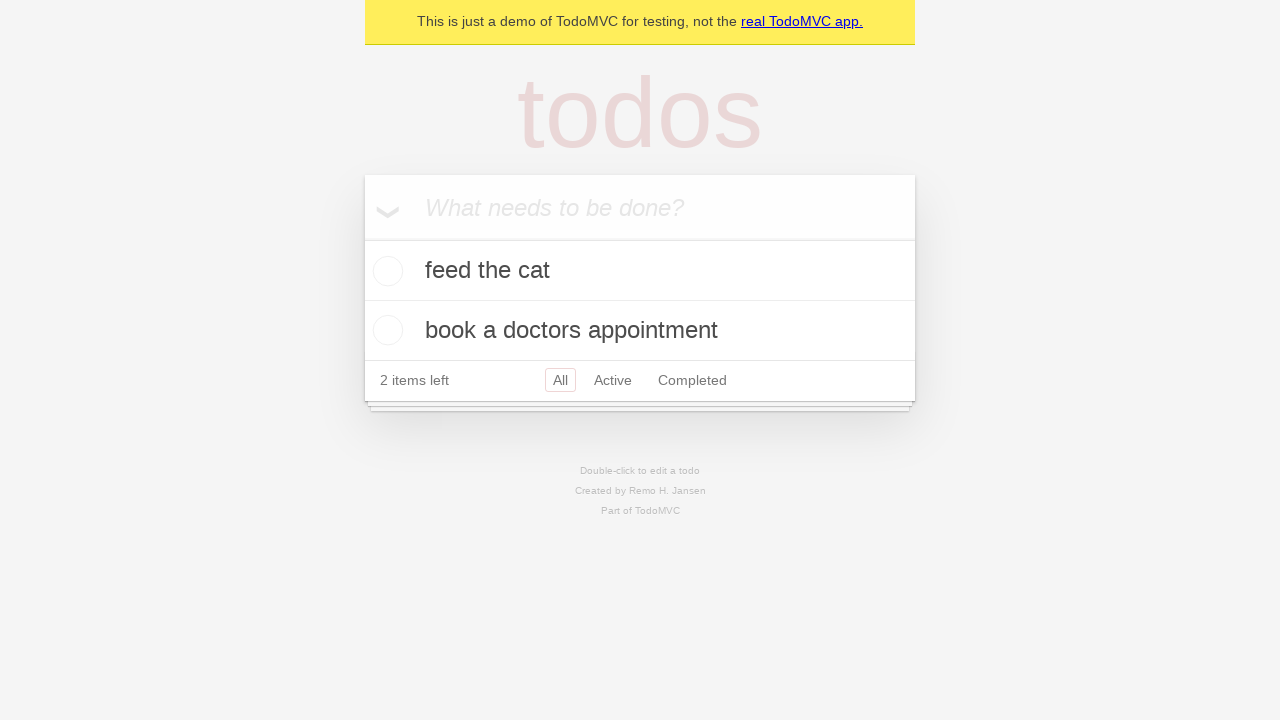

Verified Clear completed button is hidden when no completed items remain
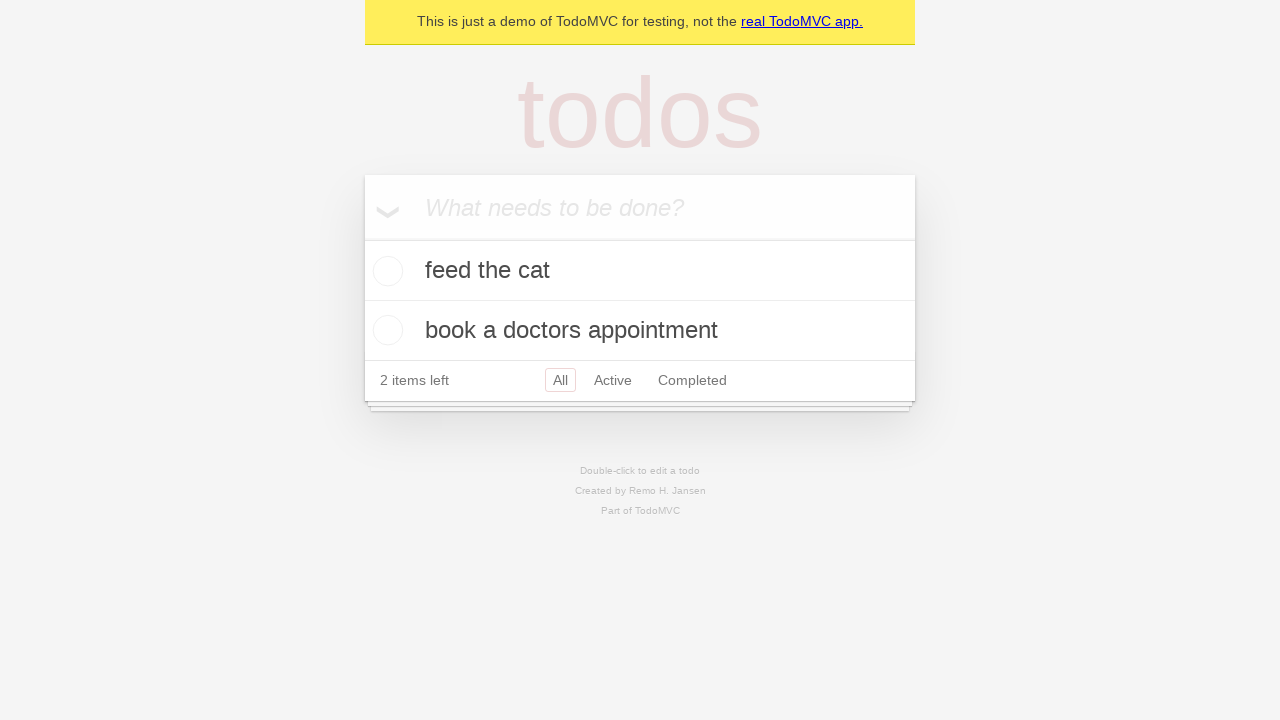

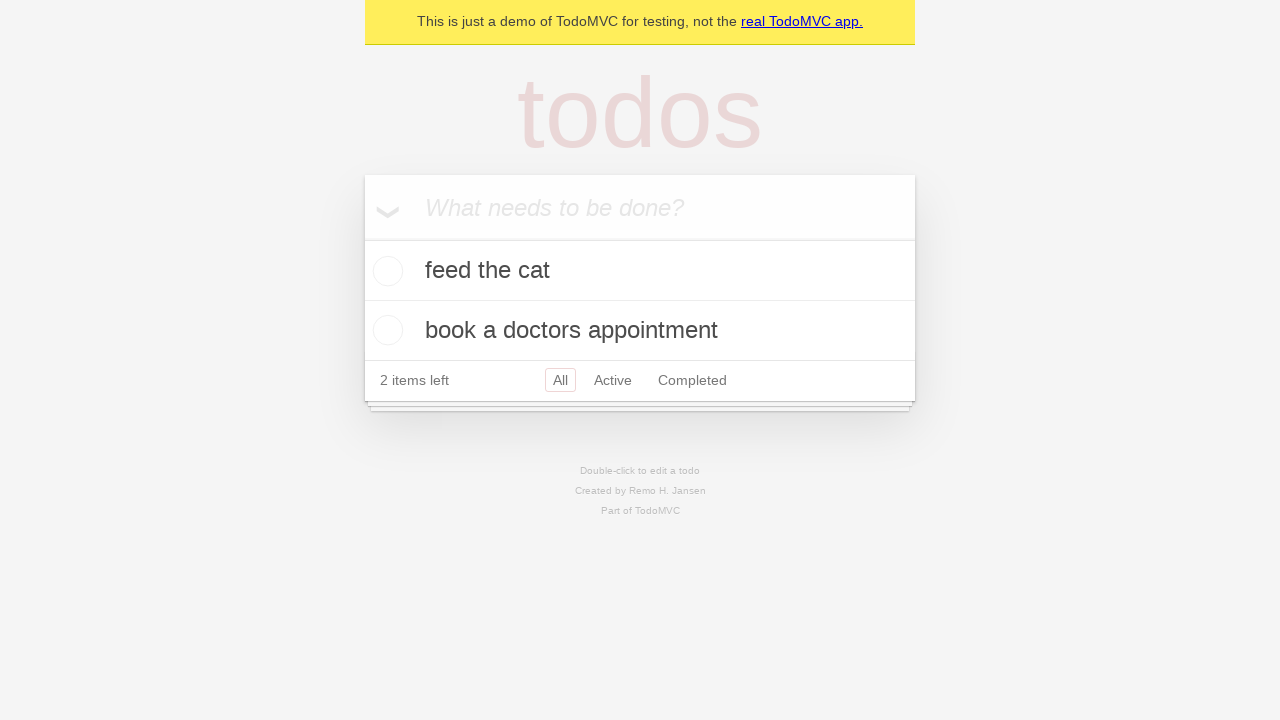